Tests finding a dynamically calculated link text (based on mathematical formula π^e * 10000), clicking it, filling out a form with personal information fields, and submitting the form.

Starting URL: http://suninjuly.github.io/find_link_text

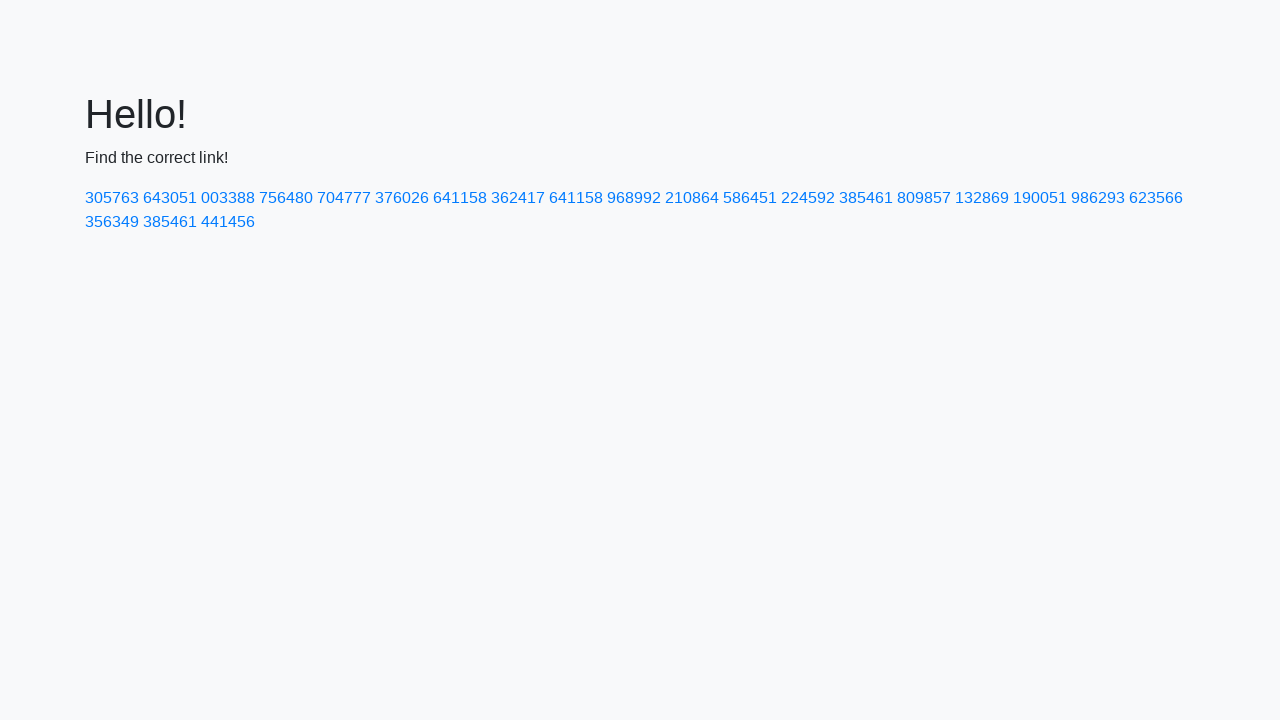

Clicked link with dynamically calculated text: 224592 at (808, 198) on text=224592
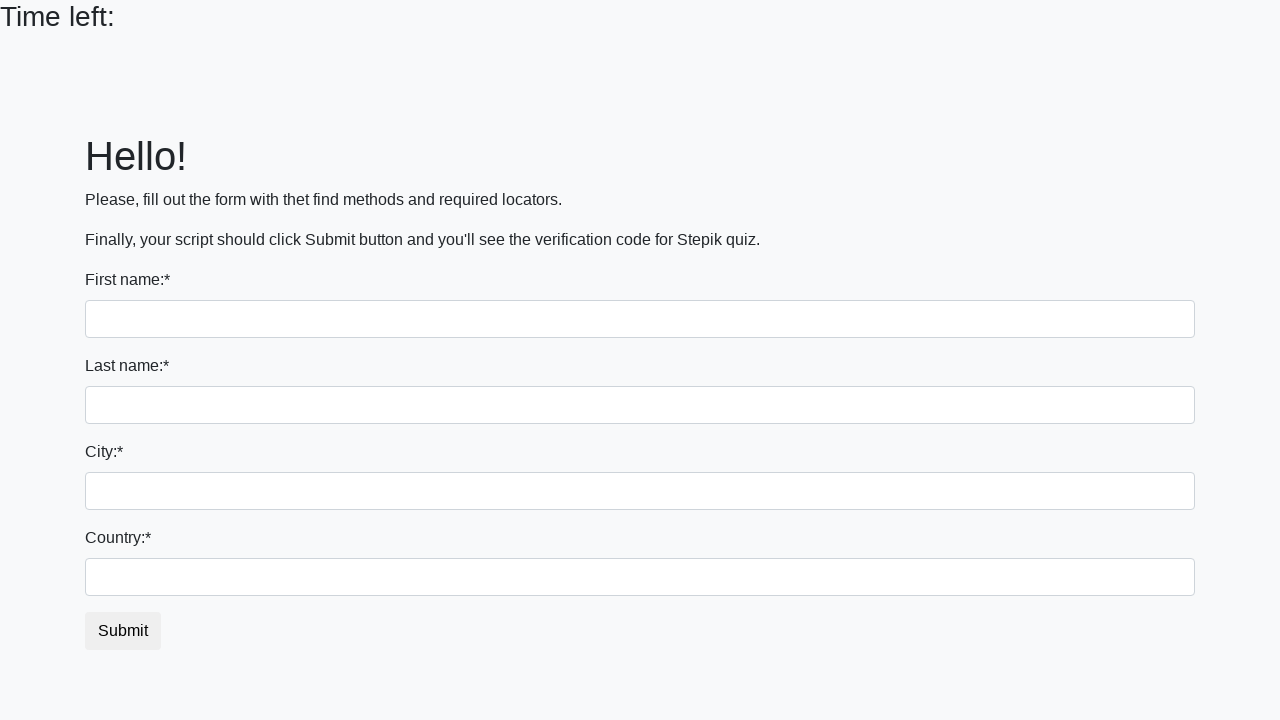

Filled first name field with 'Ivan' on input[name='first_name']
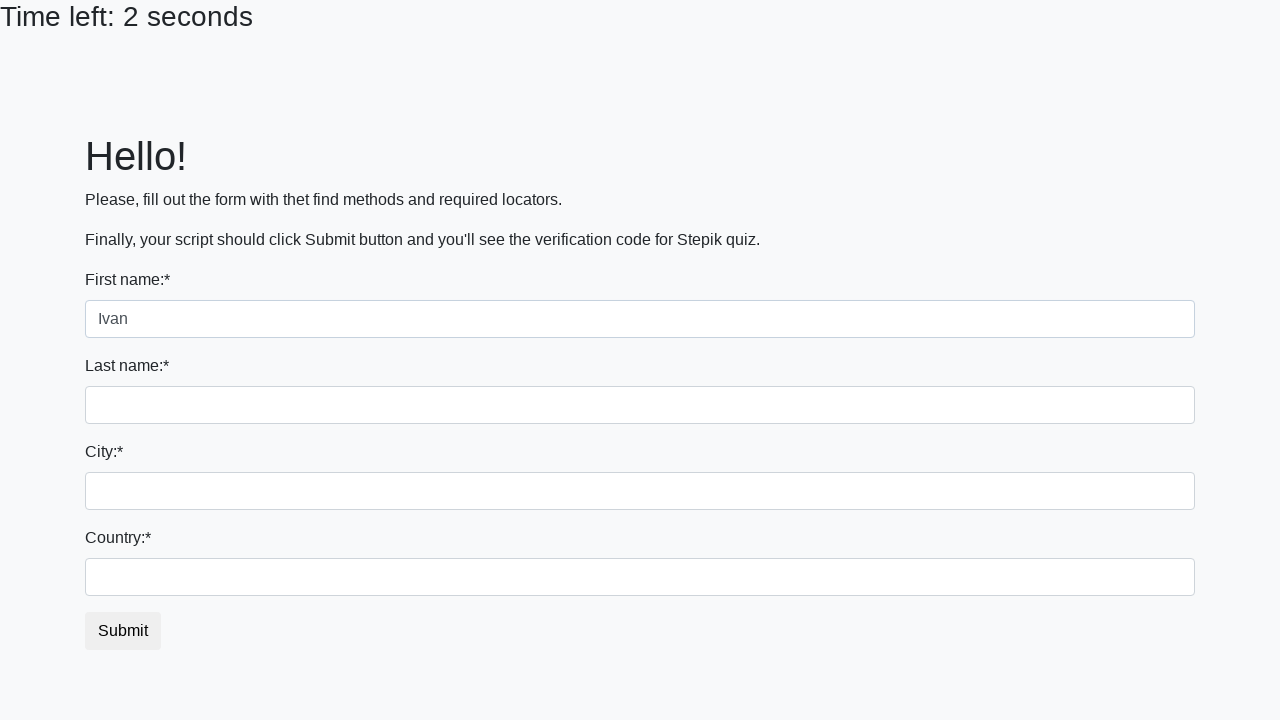

Filled last name field with 'Petrov' on input[name='last_name']
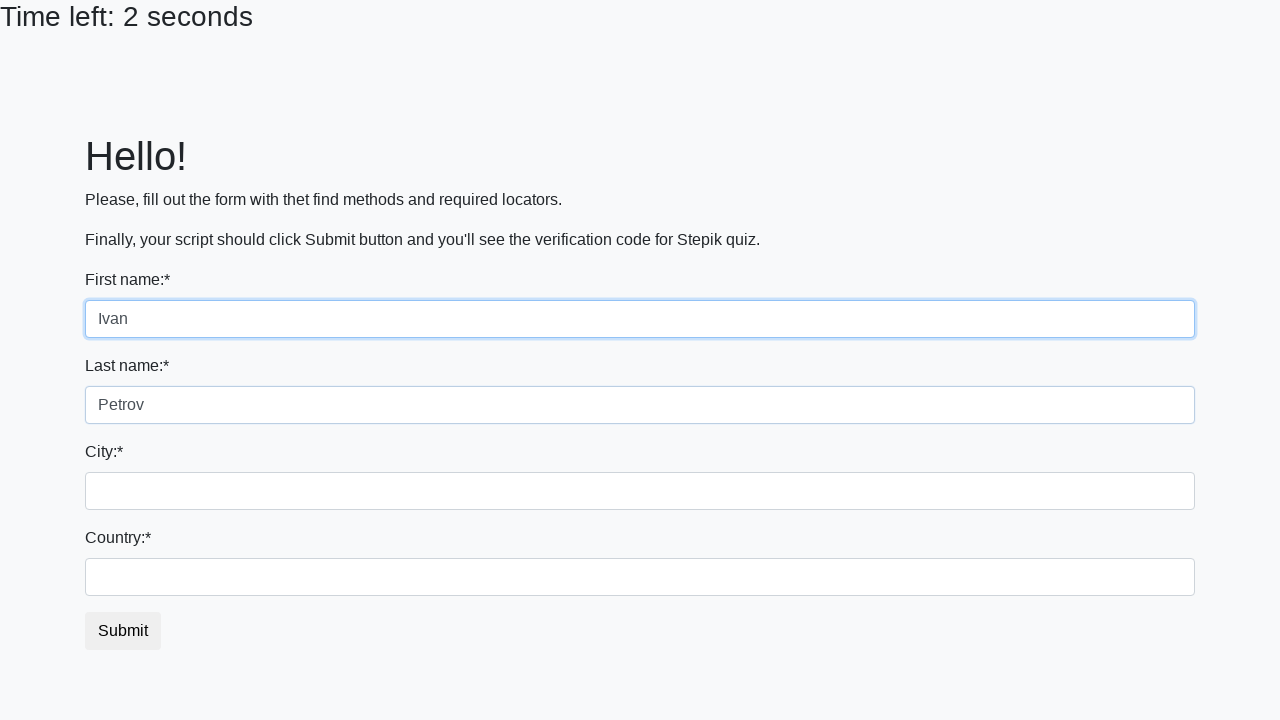

Filled city field with 'Moscow' on .city
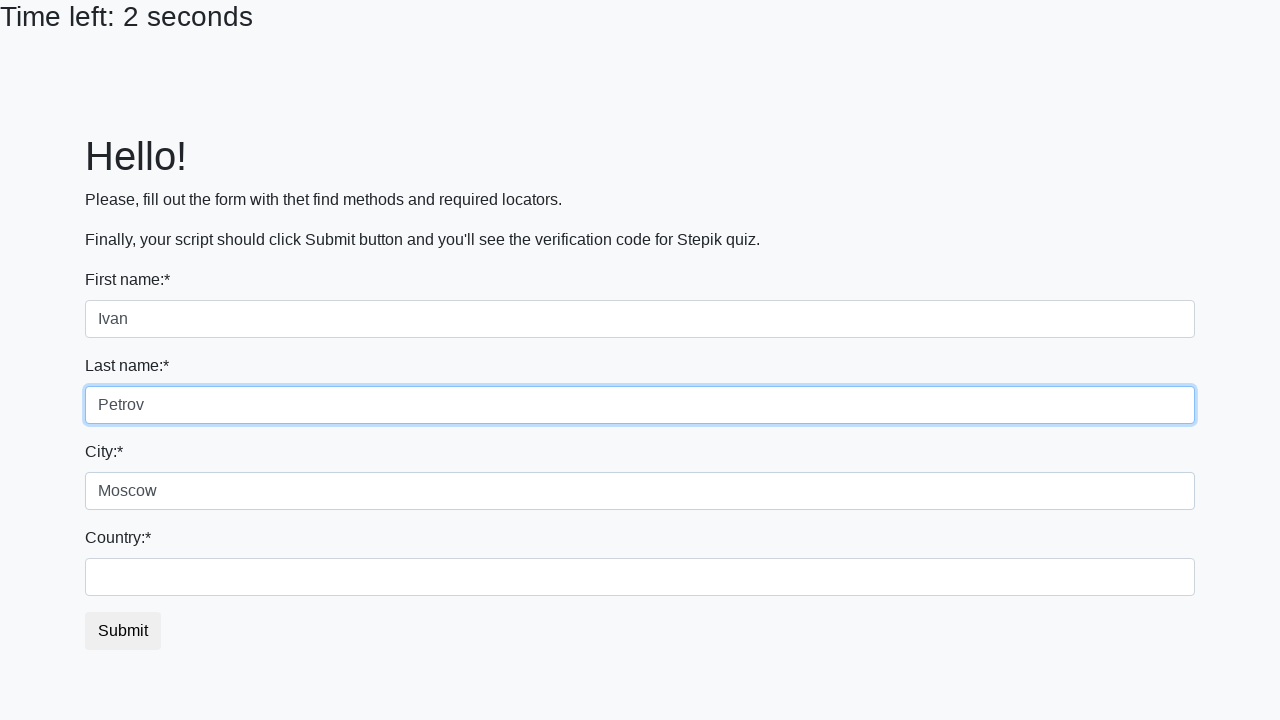

Filled country field with 'Russia' on #country
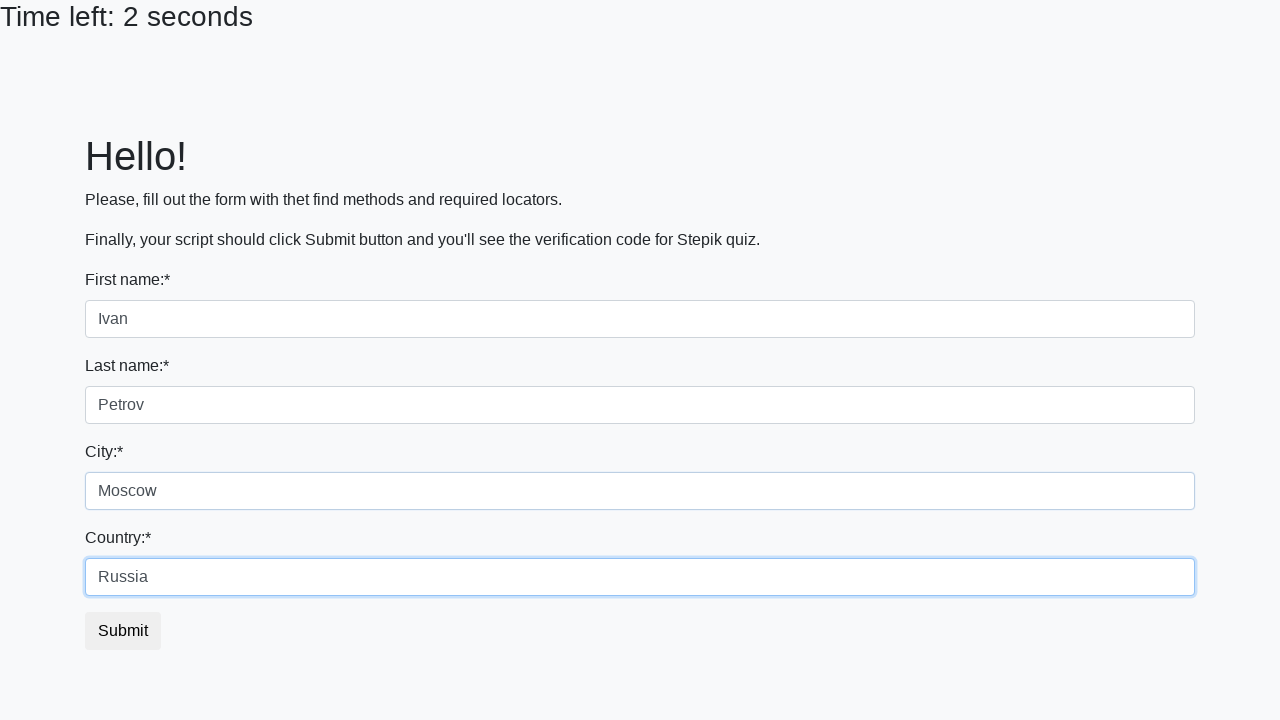

Clicked submit button to submit the form at (123, 631) on button
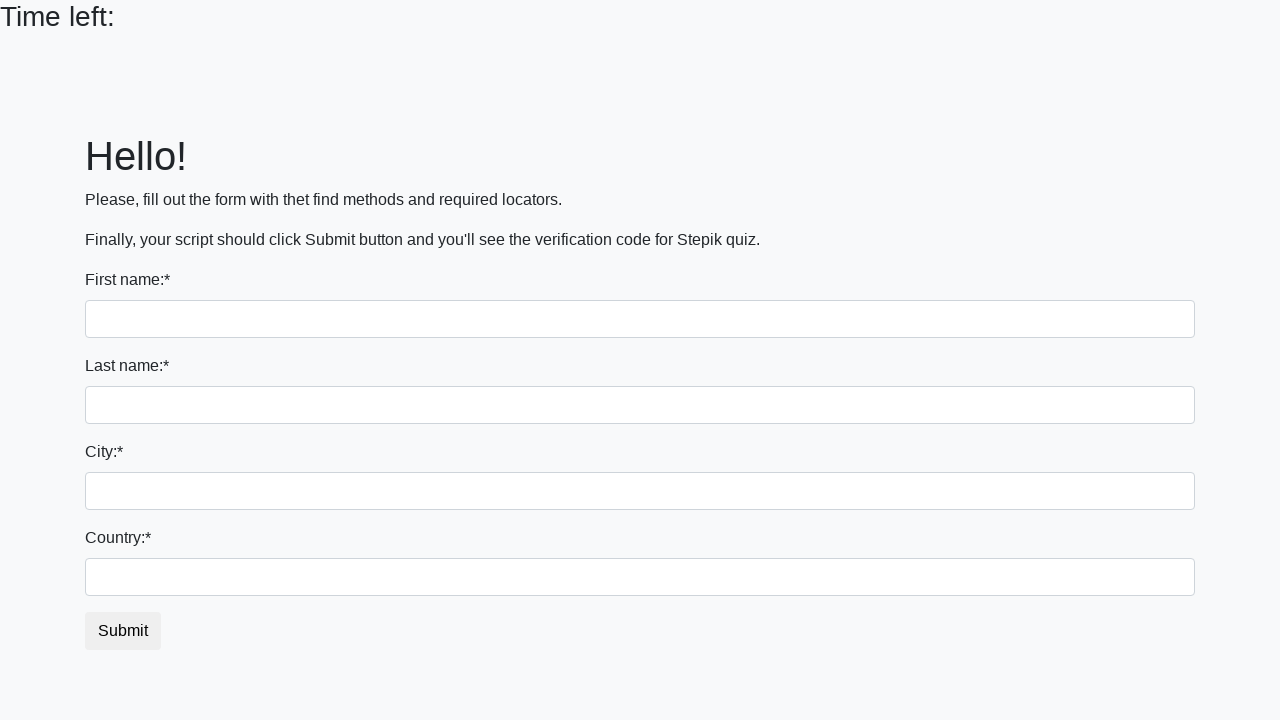

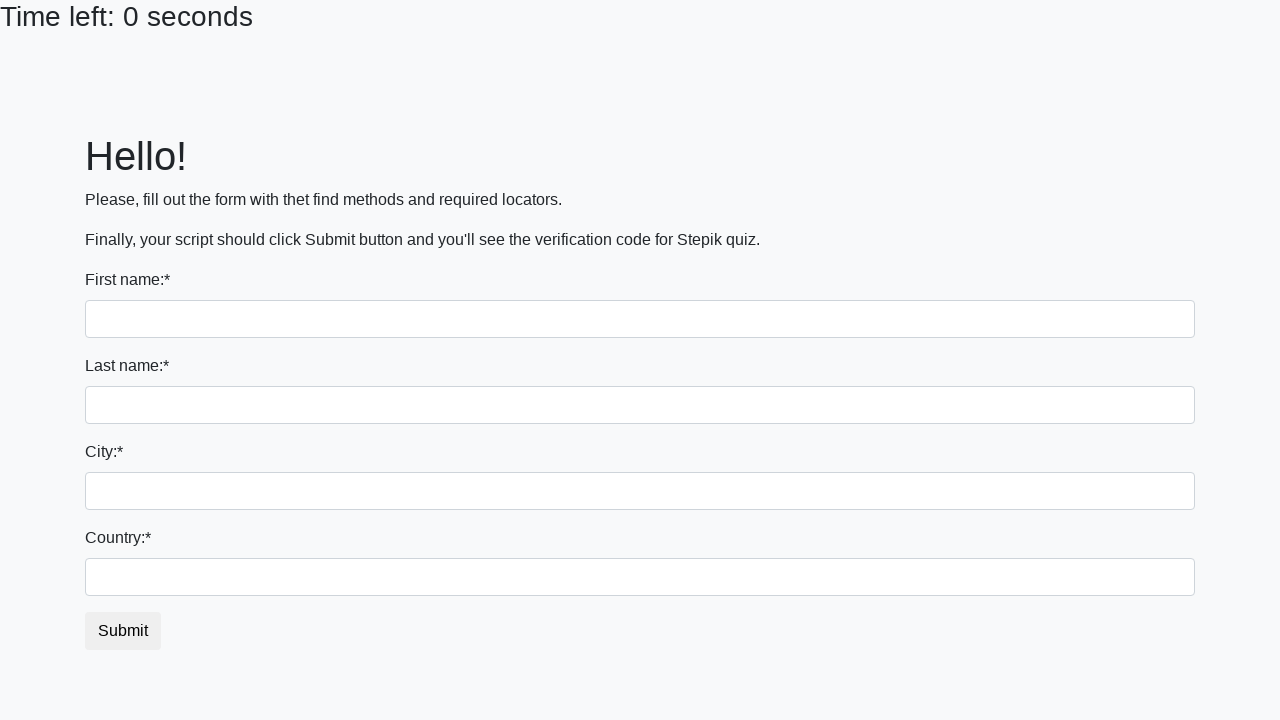